Verifies that the table headers on the page match the expected sequence of "Instructor", "Course", and "Price"

Starting URL: https://rahulshettyacademy.com/AutomationPractice/

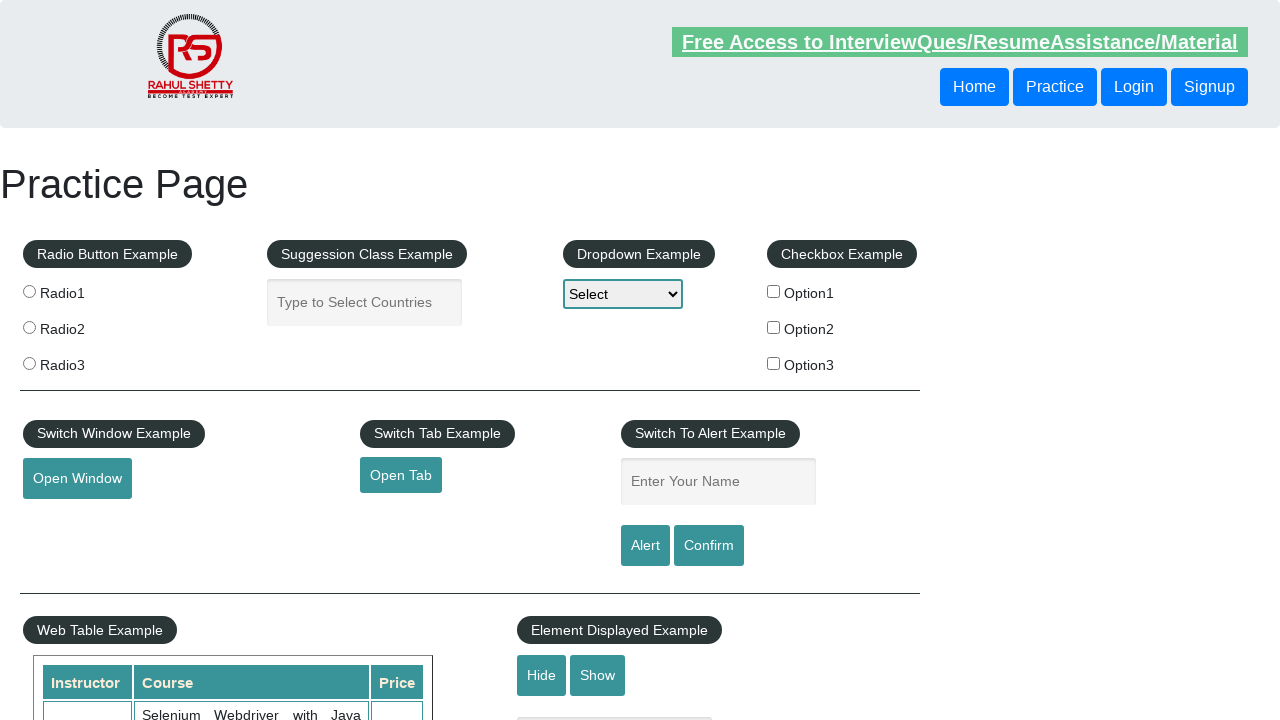

Waited for table with name 'courses' to be present
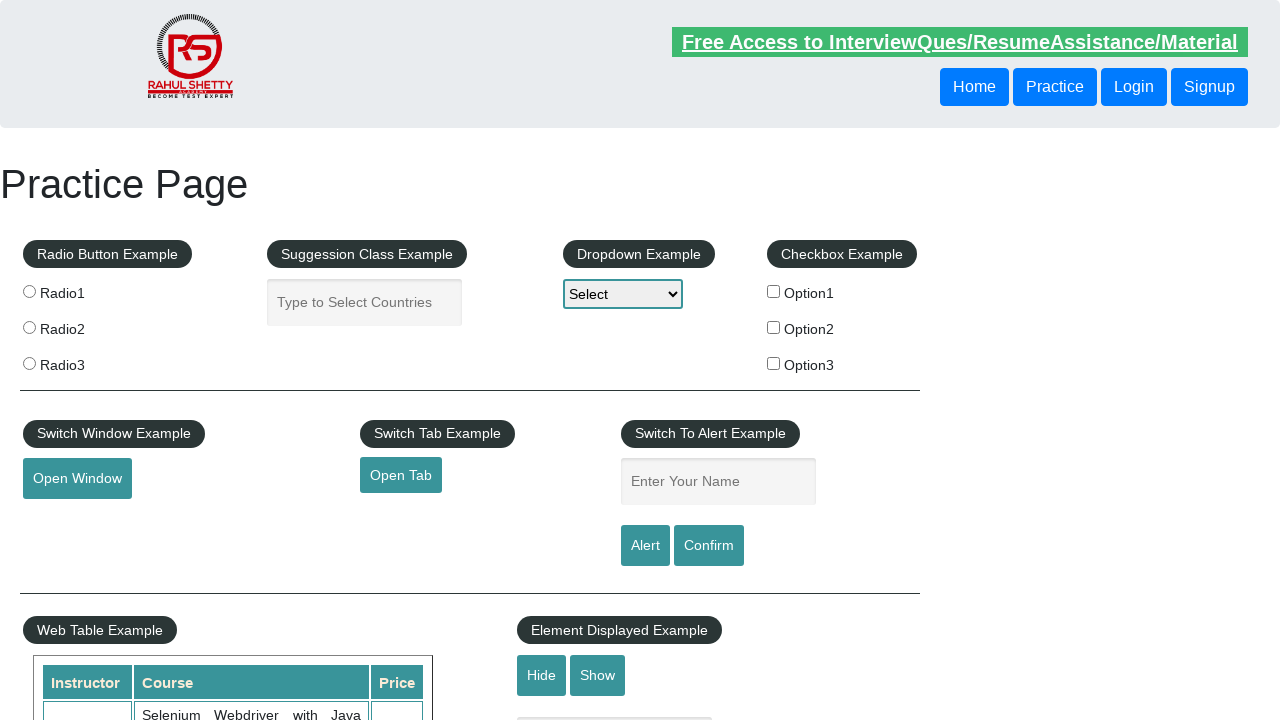

Retrieved all table headers from courses table
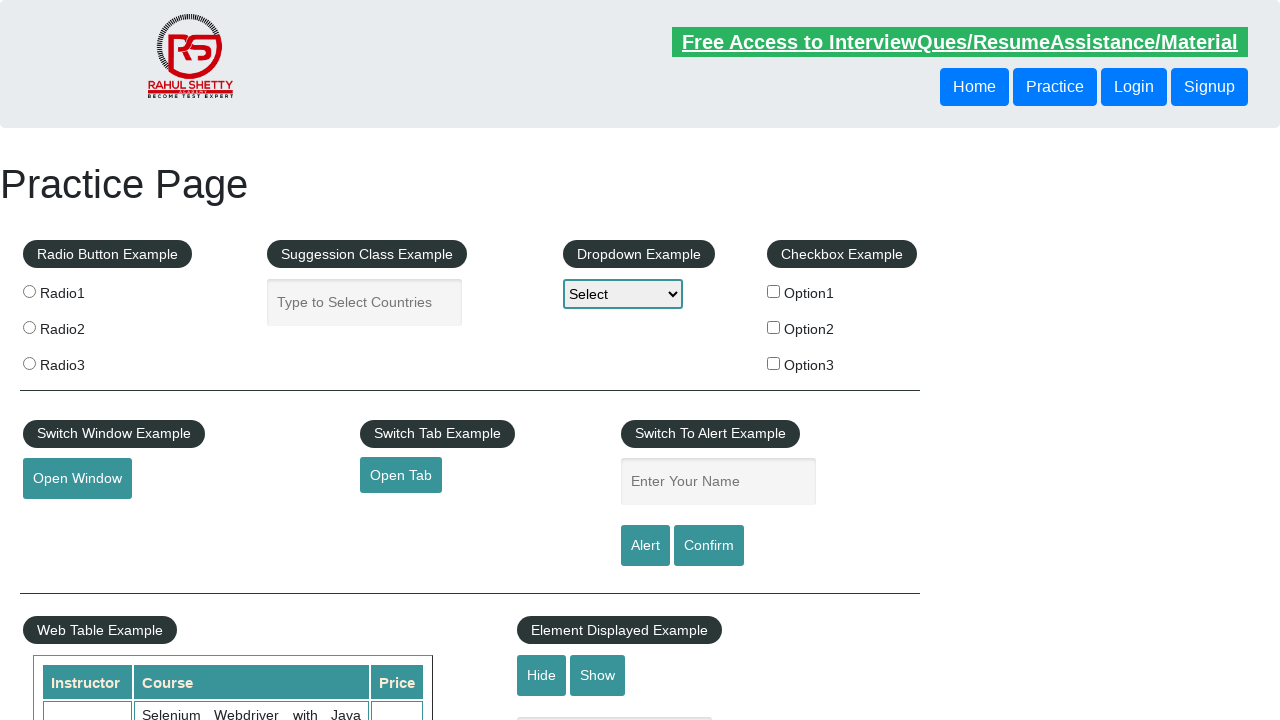

Verified header at position 0: 'Instructor' matches expected 'Instructor'
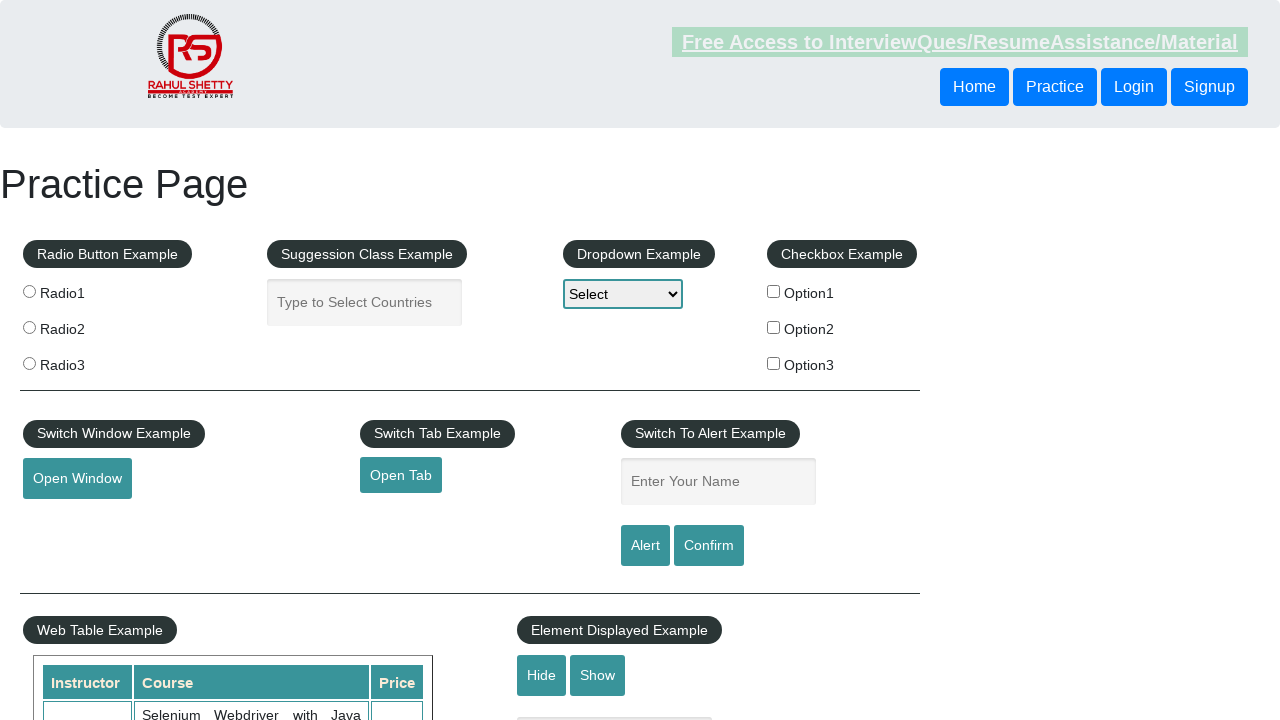

Verified header at position 1: 'Course' matches expected 'Course'
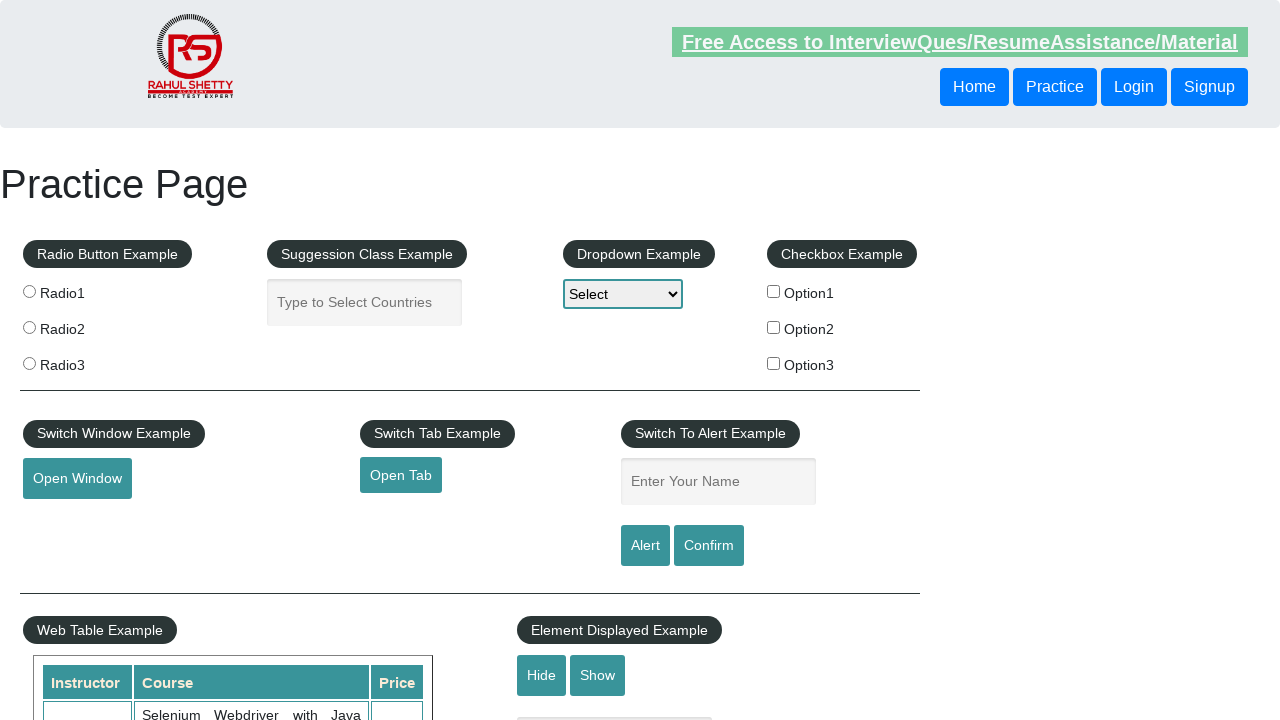

Verified header at position 2: 'Price' matches expected 'Price'
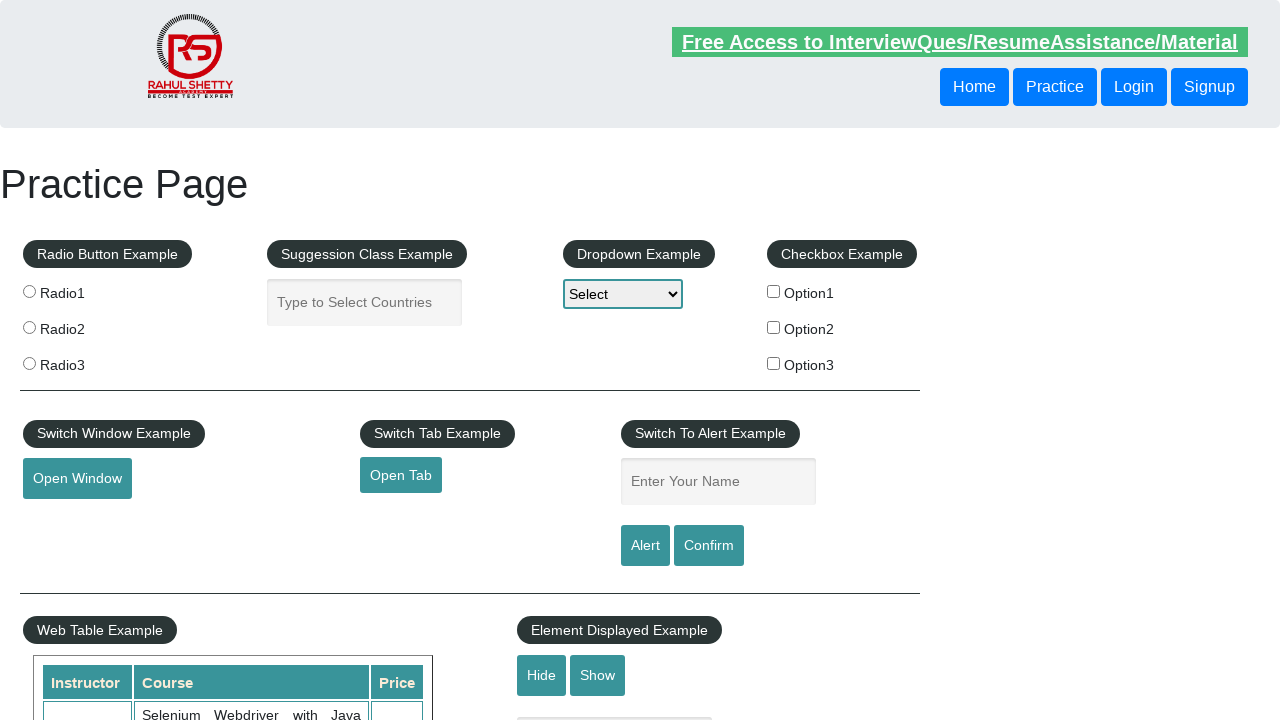

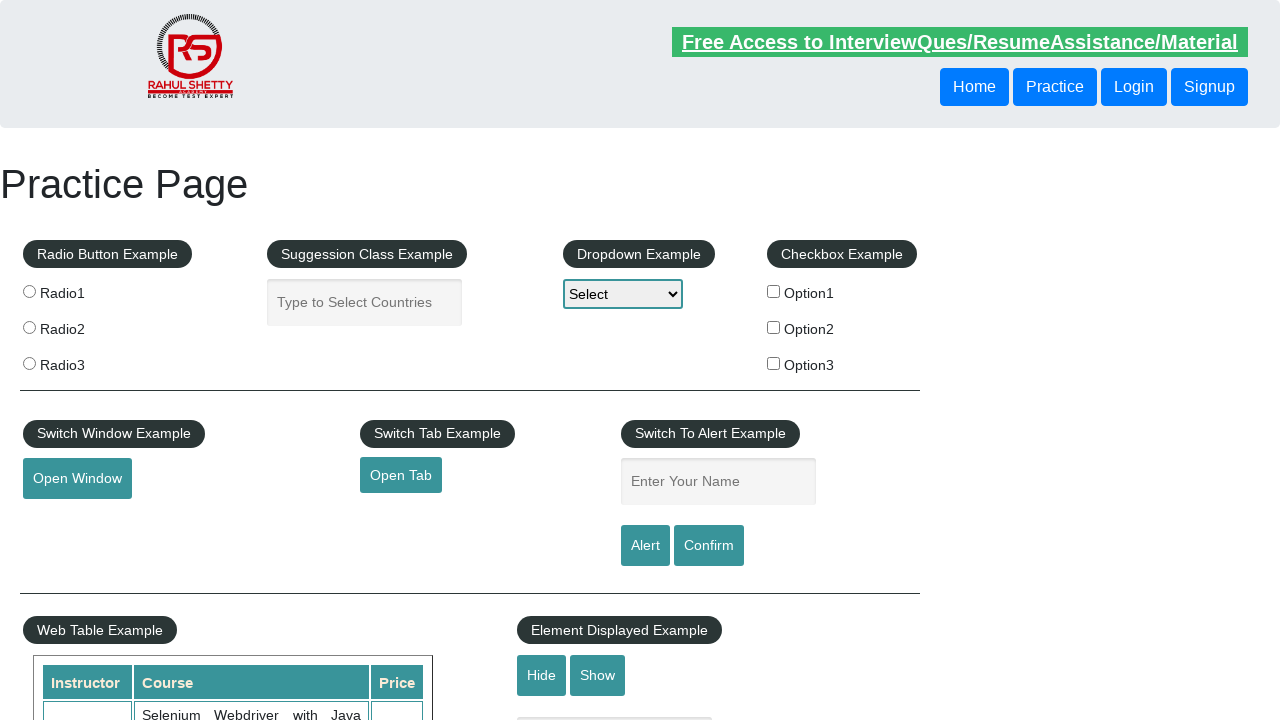